Tests the login form validation by clicking the login button without entering credentials and verifying that an appropriate error message is displayed for empty username field.

Starting URL: https://www.saucedemo.com/

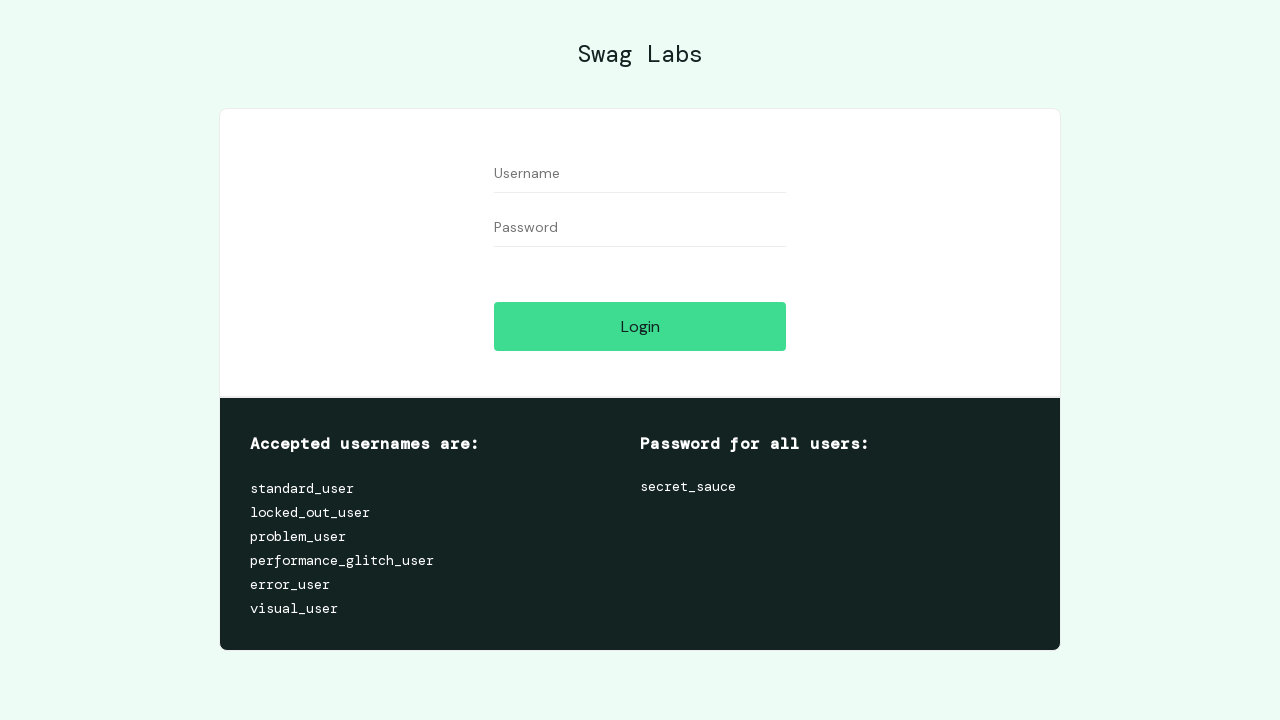

Username field is visible
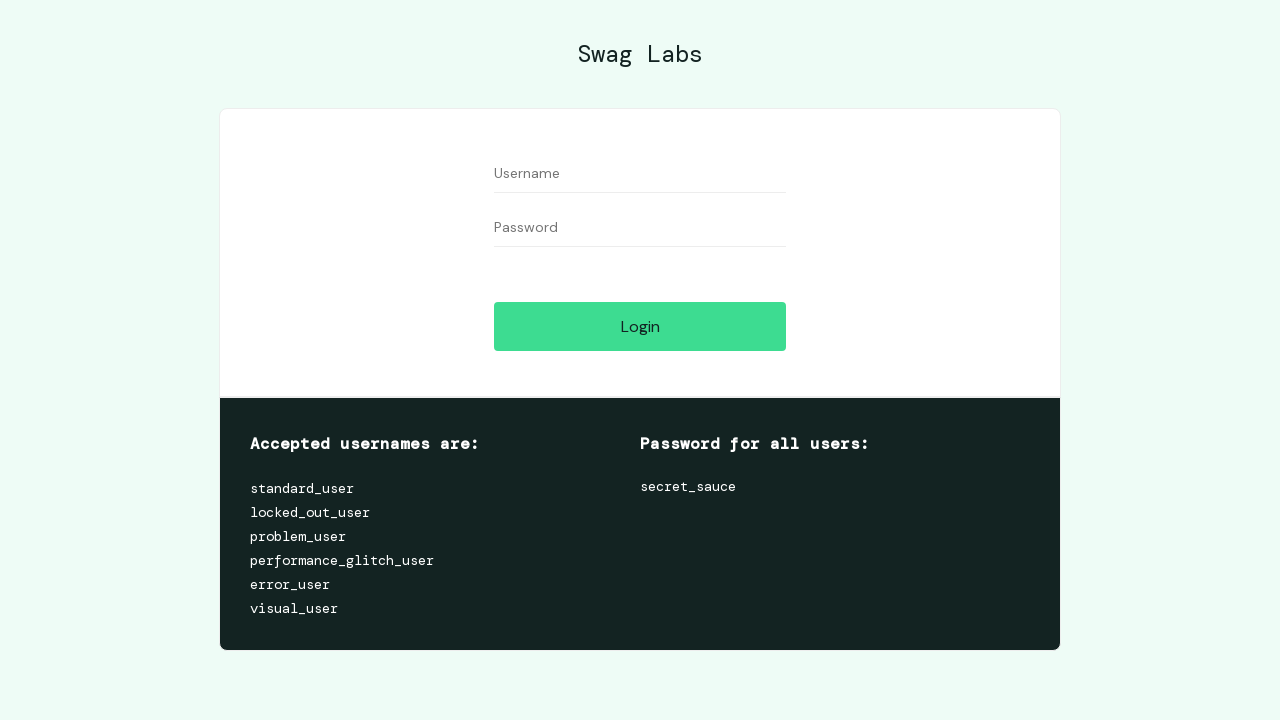

Password field is visible
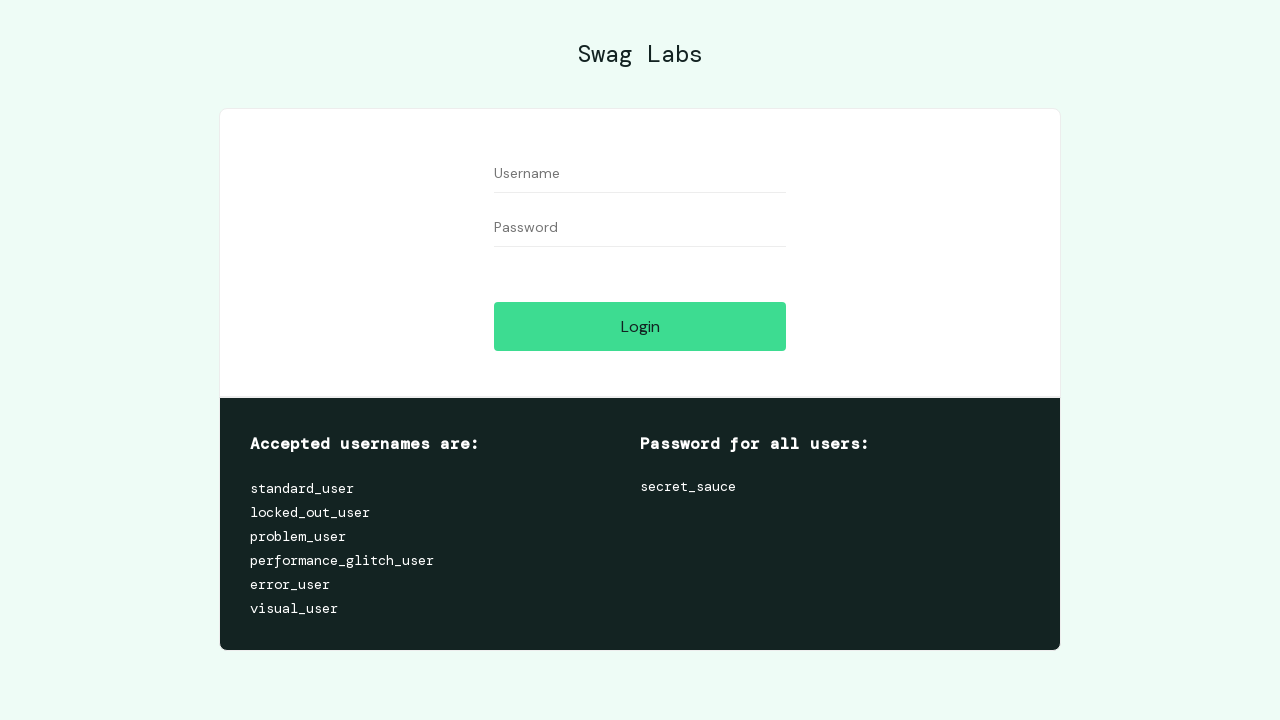

Login button is visible
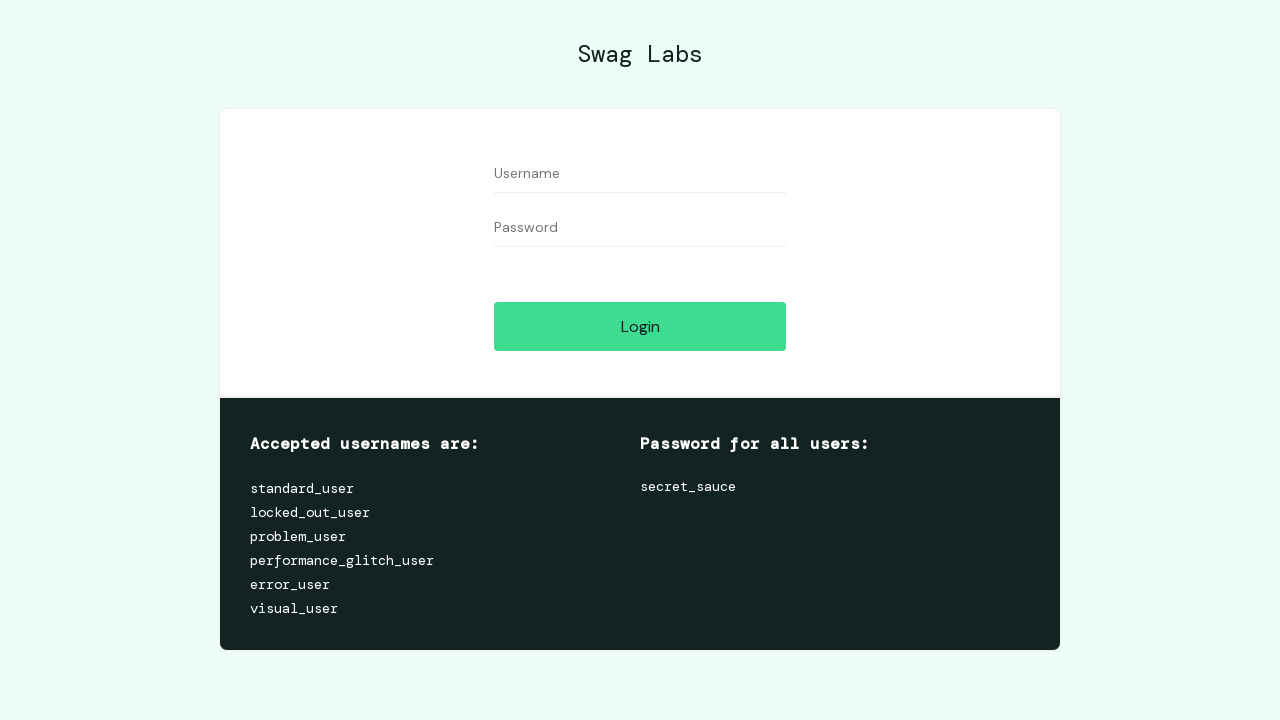

Clicked login button without entering credentials at (640, 326) on [data-test='login-button']
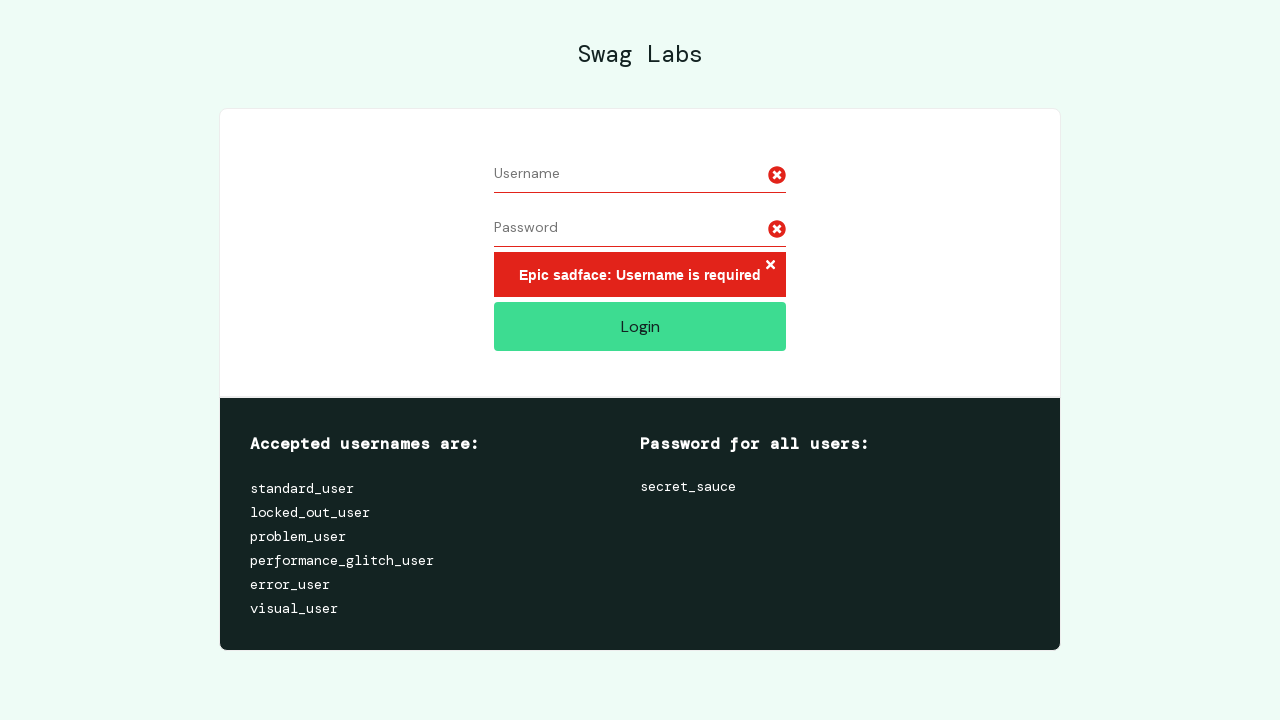

Verified error message 'Epic sadface: Username is required' is displayed
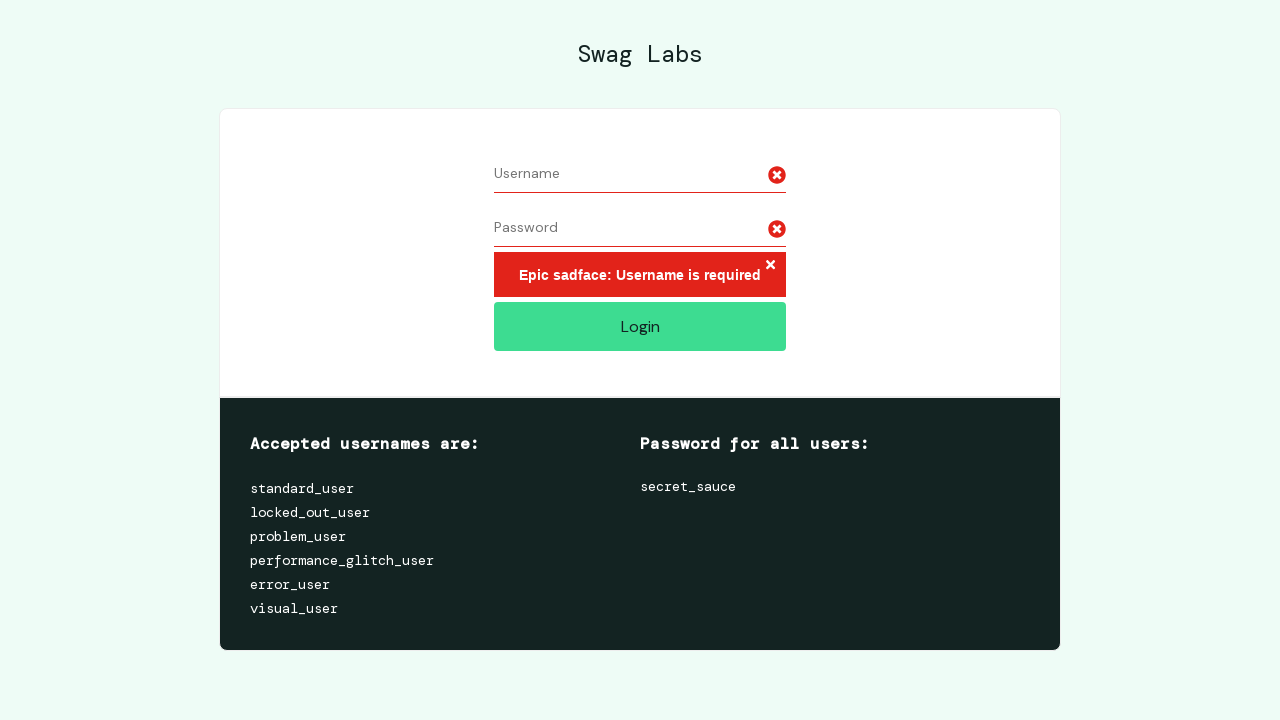

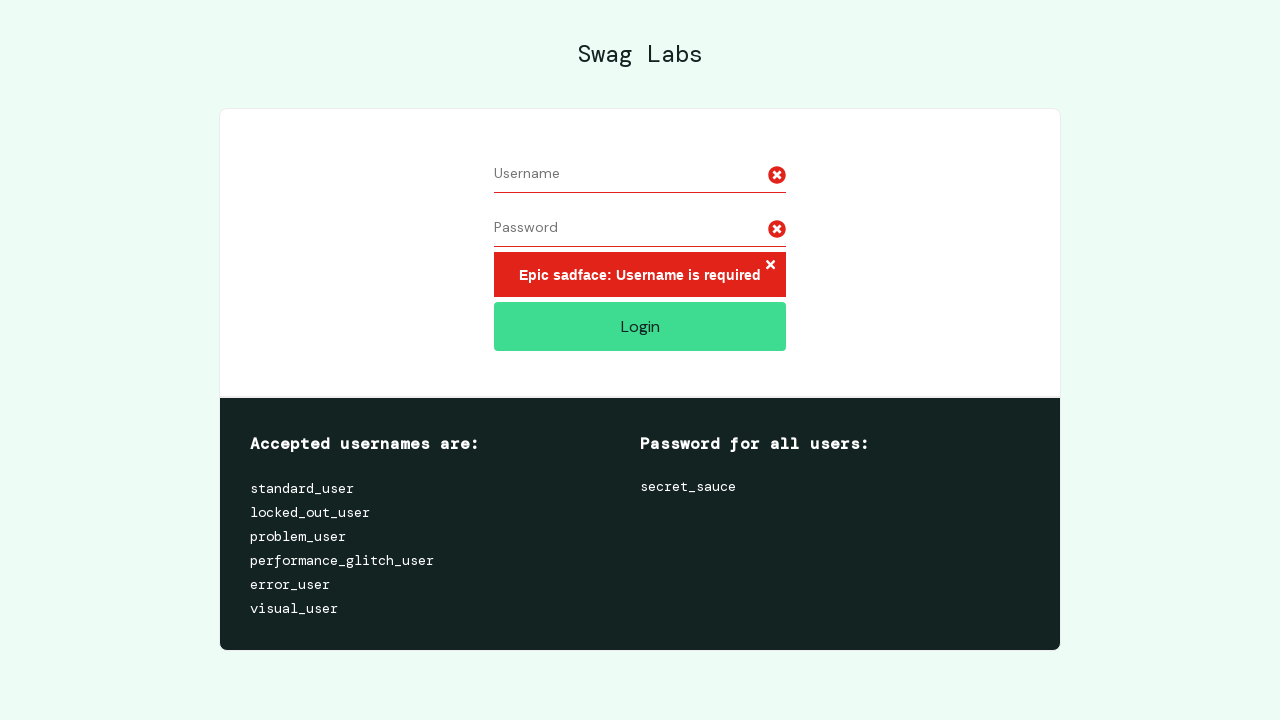